Performs mouseover interaction on menu elements

Starting URL: https://www.mbibooks.com/product-category/reference/

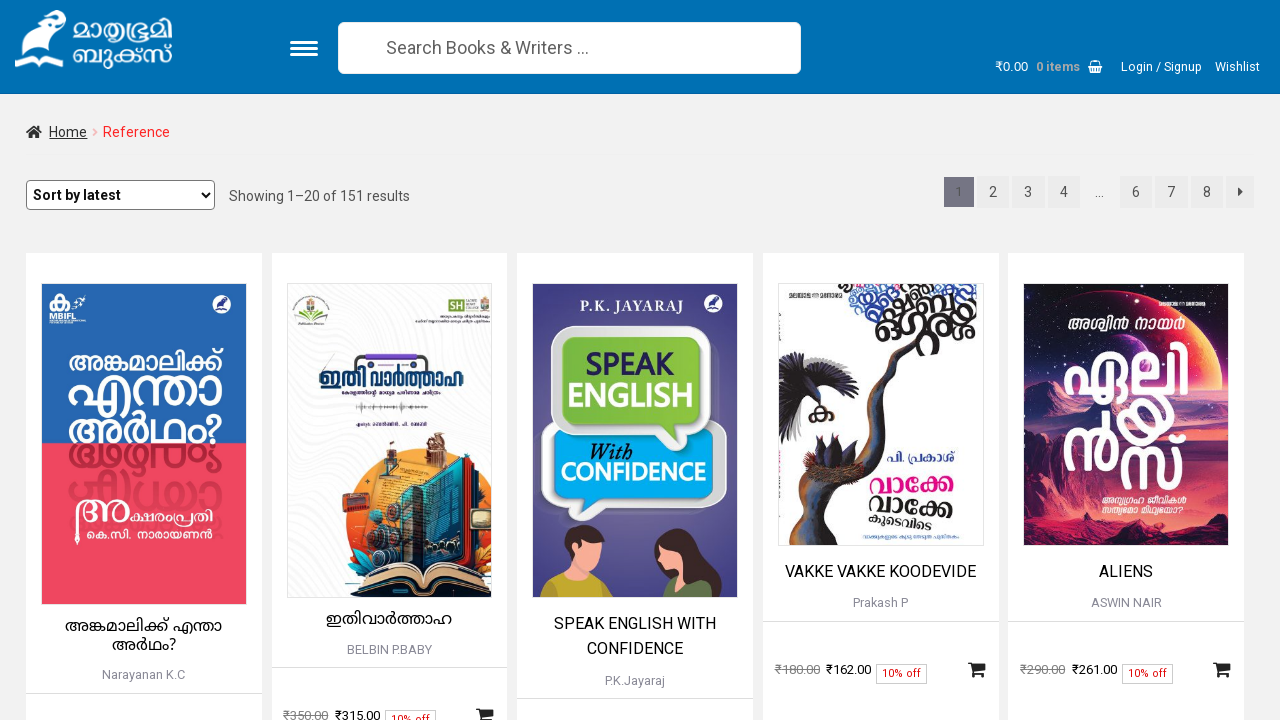

Clicked menu button in masthead at (303, 52) on //*[@id="masthead"]/div/button
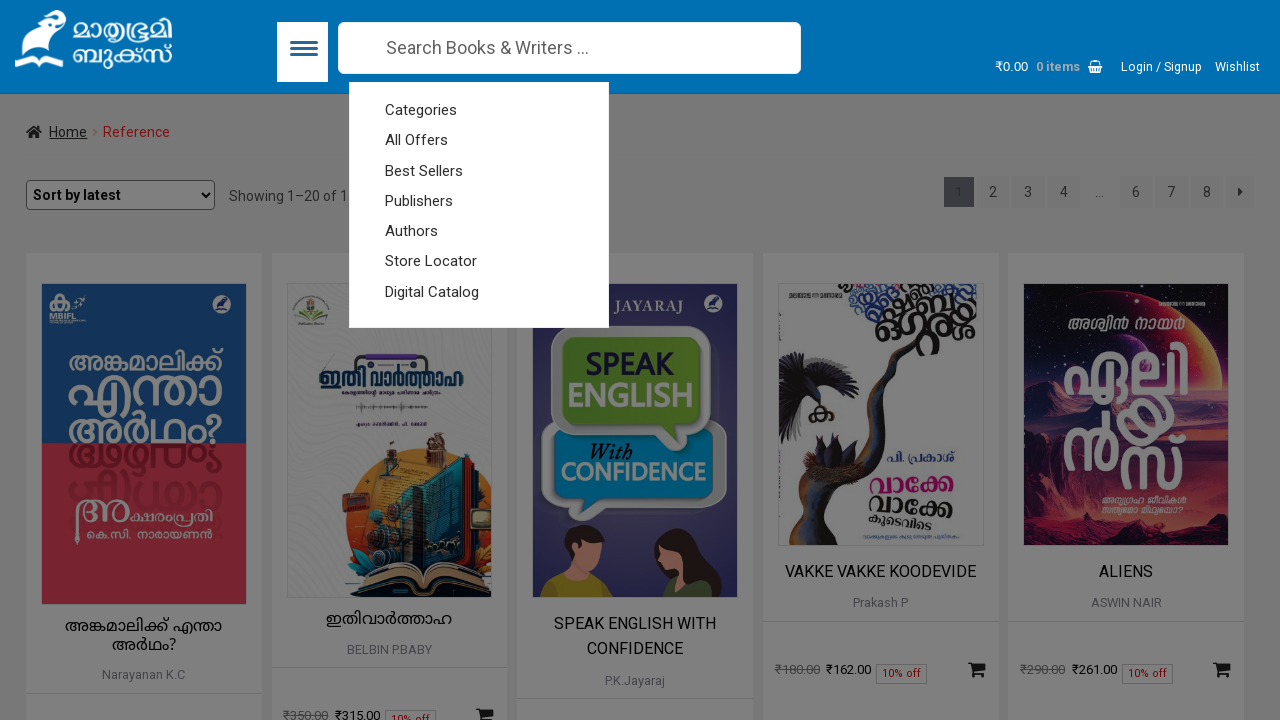

Hovered over navigation menu to reveal submenu elements at (1079, 46) on nav
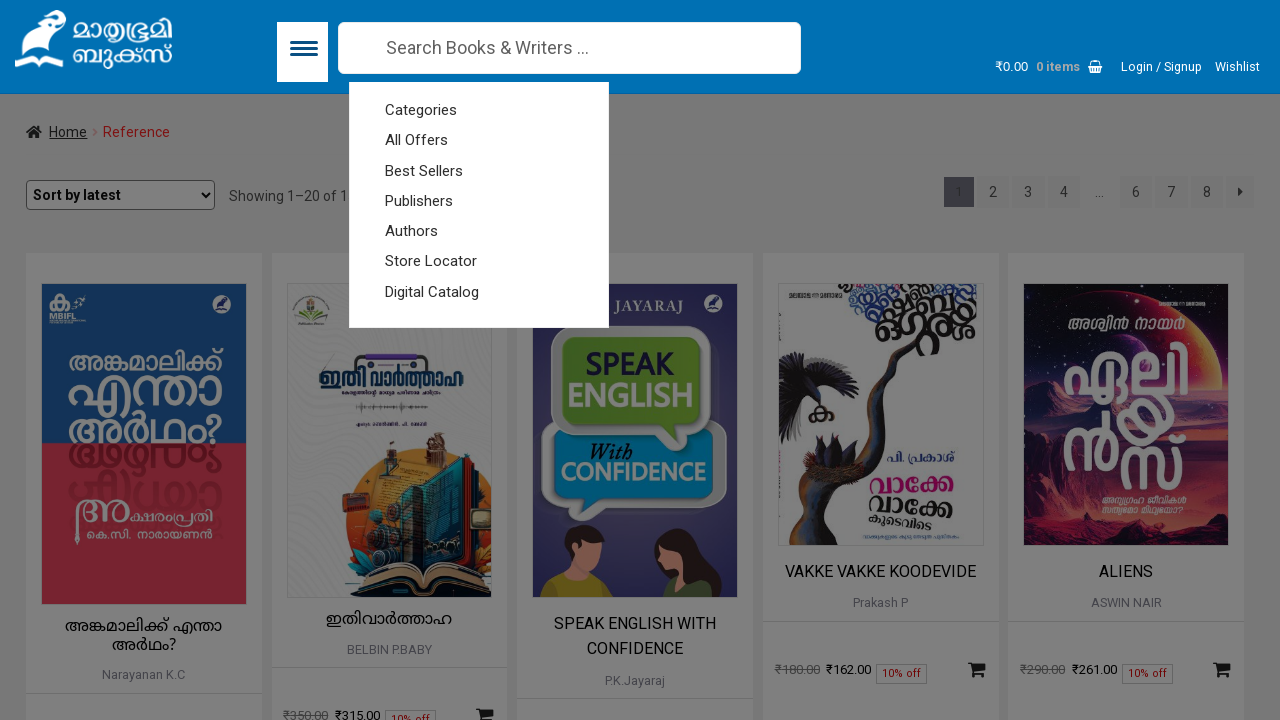

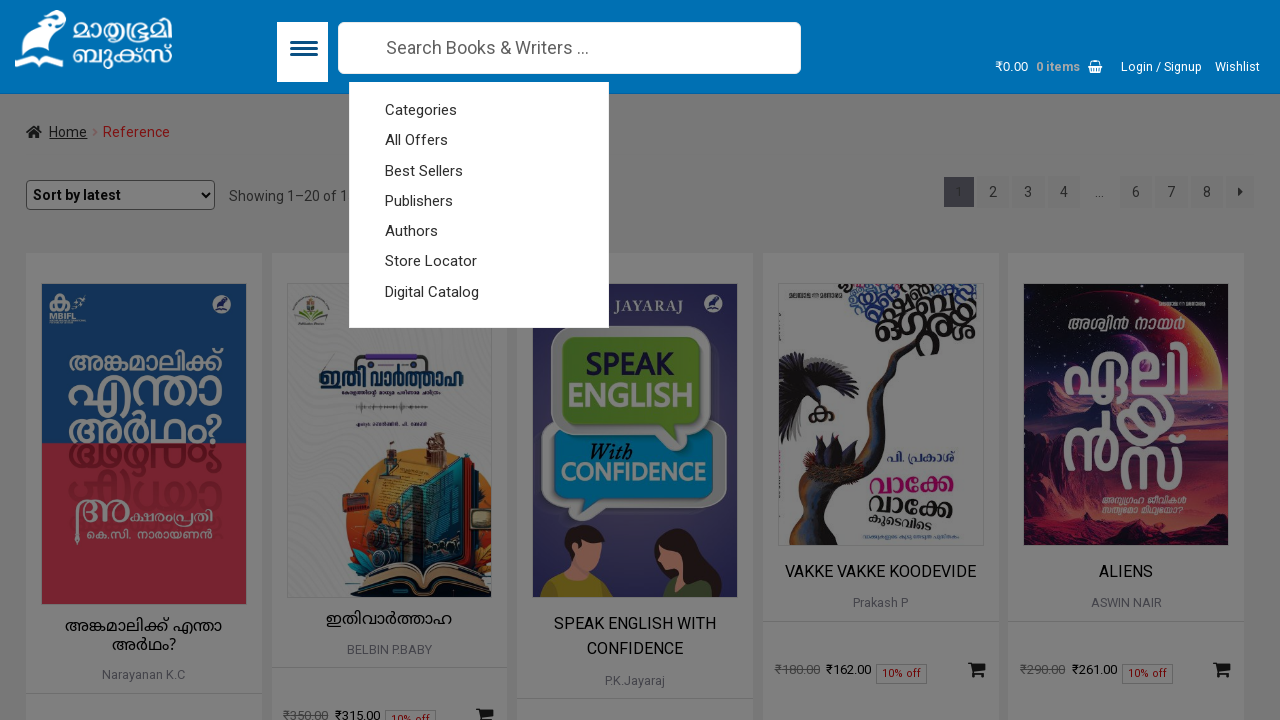